Tests filling a text input field and clicking a button that updates its text to the input value

Starting URL: http://uitestingplayground.com/textinput

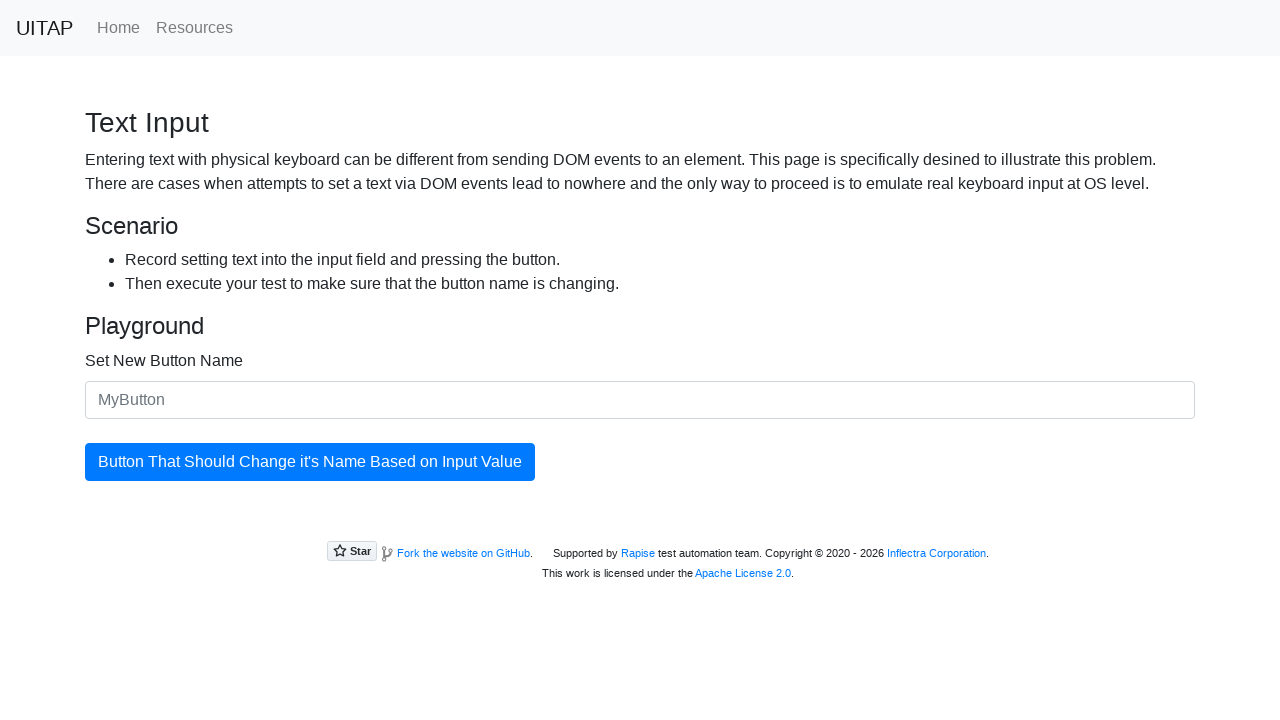

Filled text input field with 'Hello World!' on #newButtonName
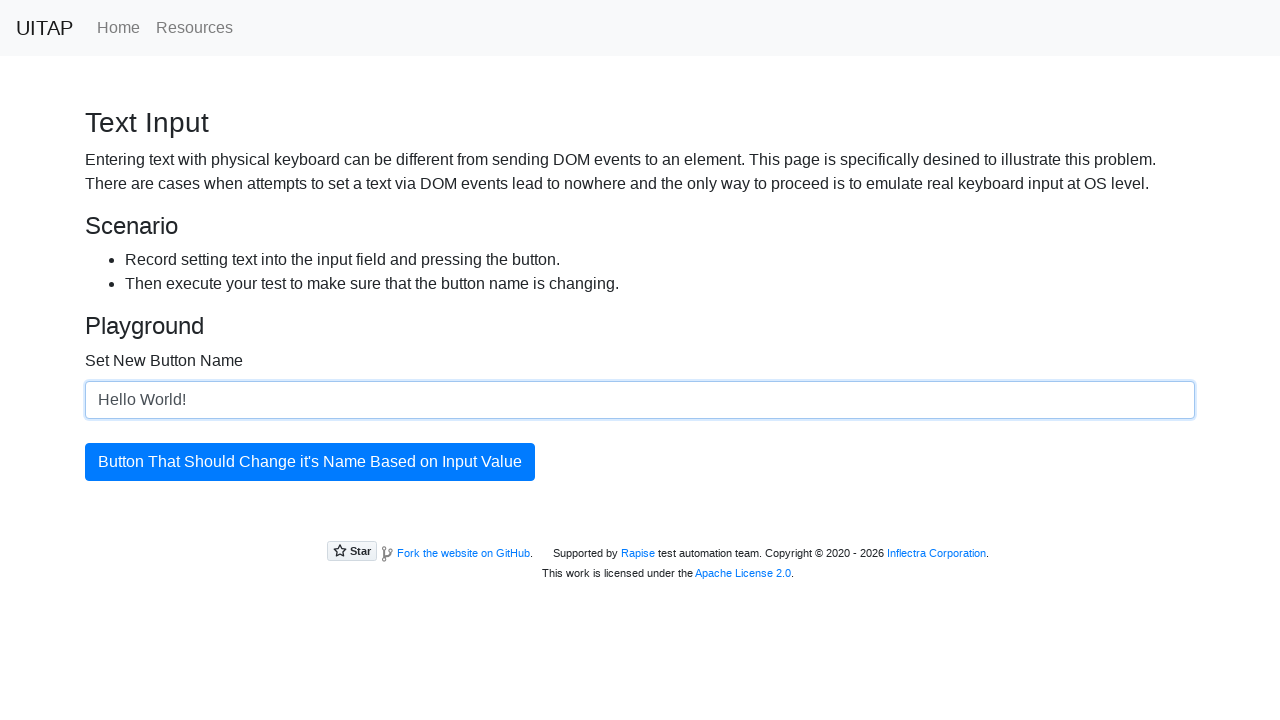

Clicked button to update its text with input value at (310, 462) on #updatingButton
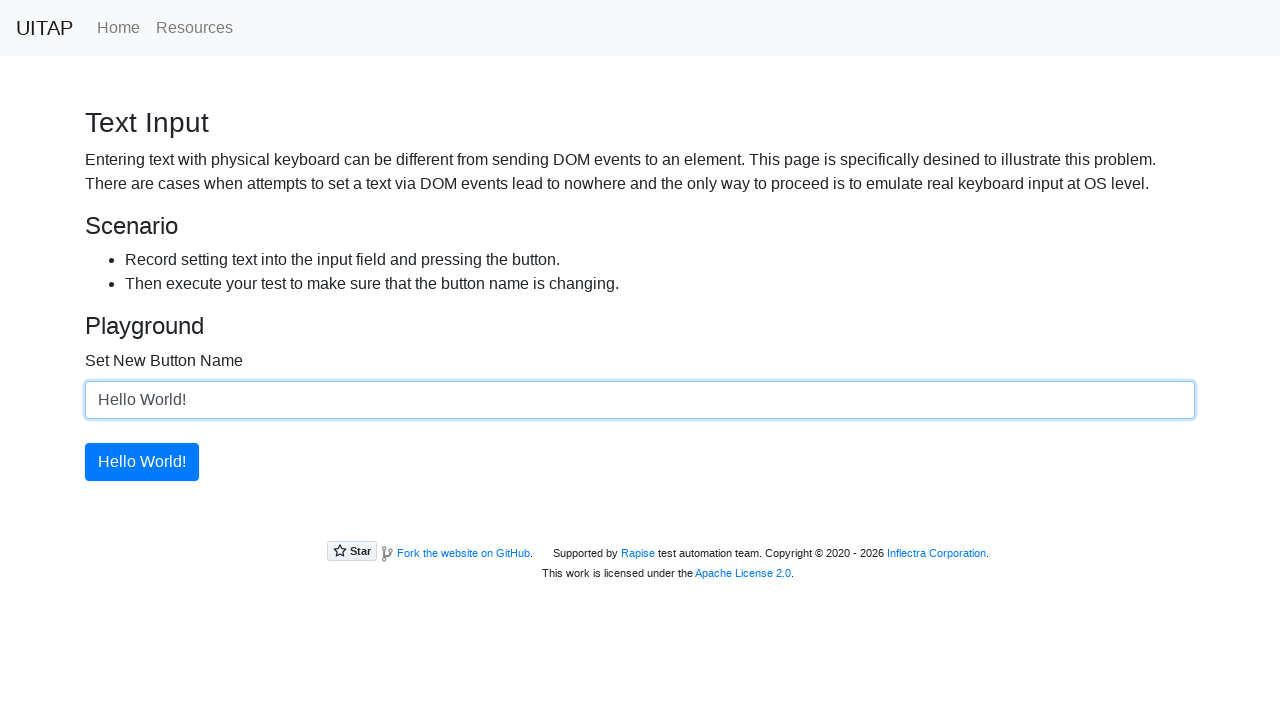

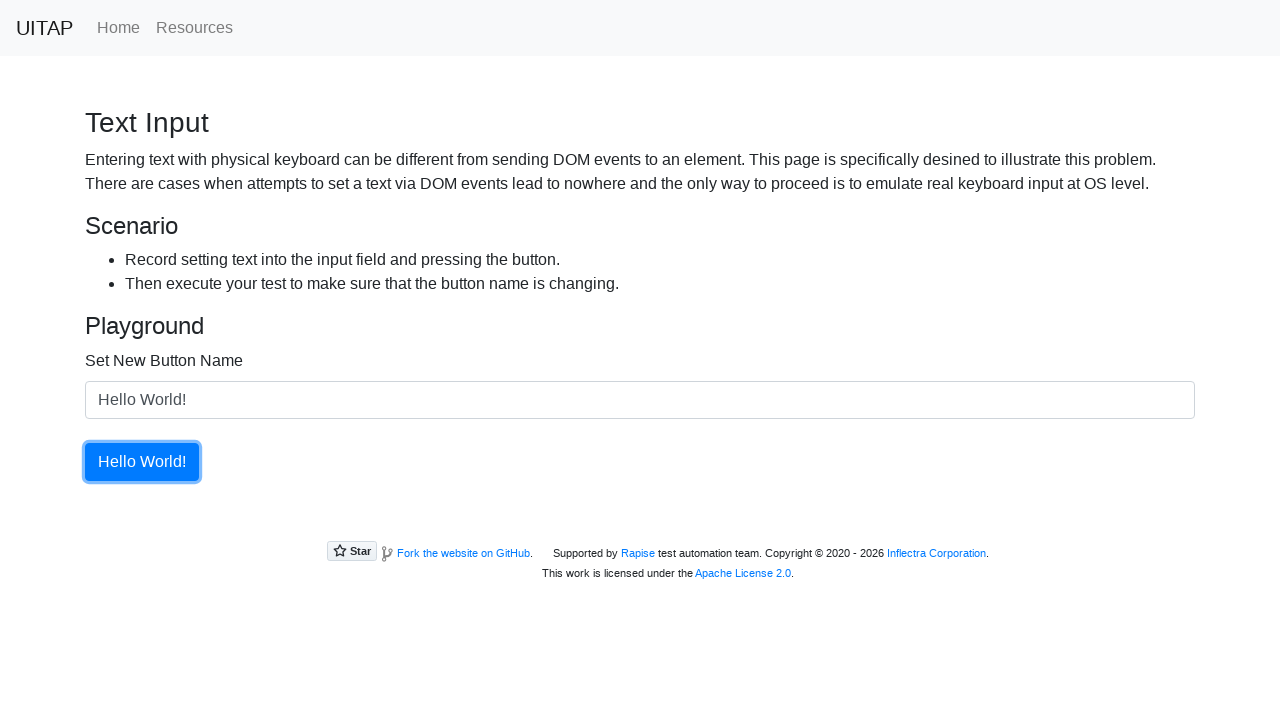